Tests handling of form elements with dynamic attributes by using XPath starts-with() to locate username and password fields, filling them, and submitting the form to verify the confirmation message appears.

Starting URL: https://v1.training-support.net/selenium/dynamic-attributes

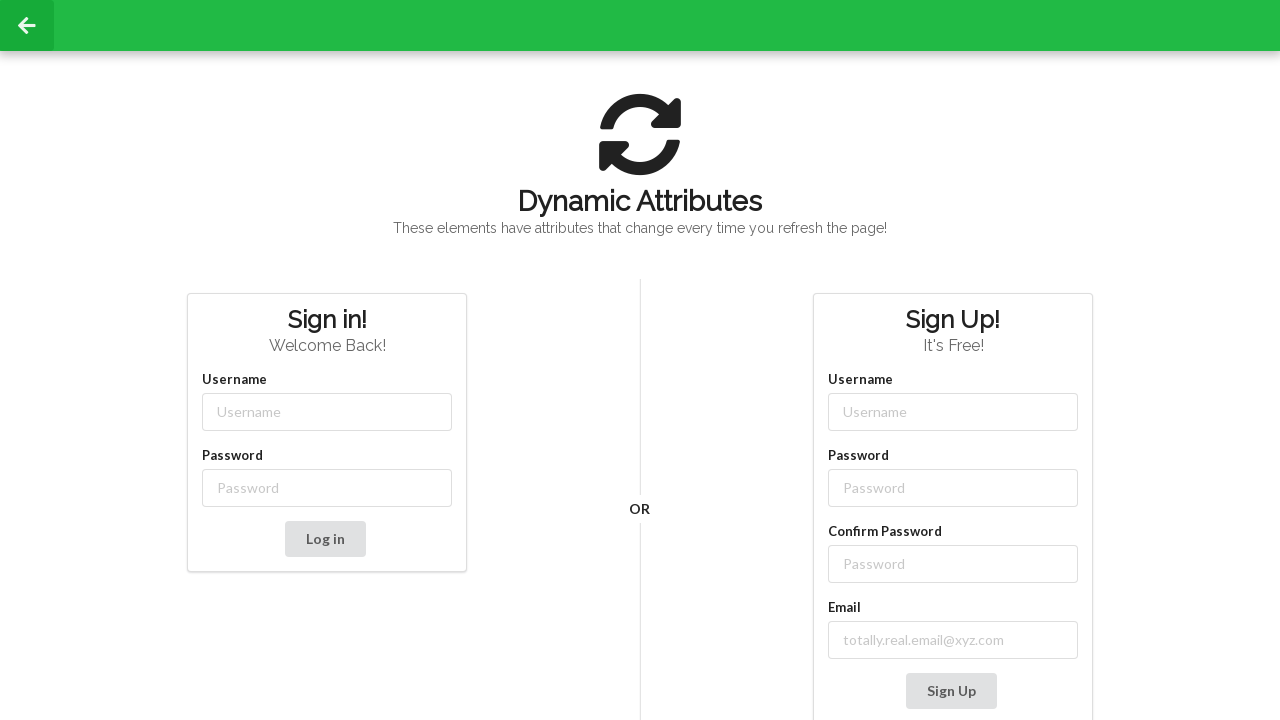

Filled username field with 'admin' using XPath starts-with() selector on //input[starts-with(@class, 'username-')]
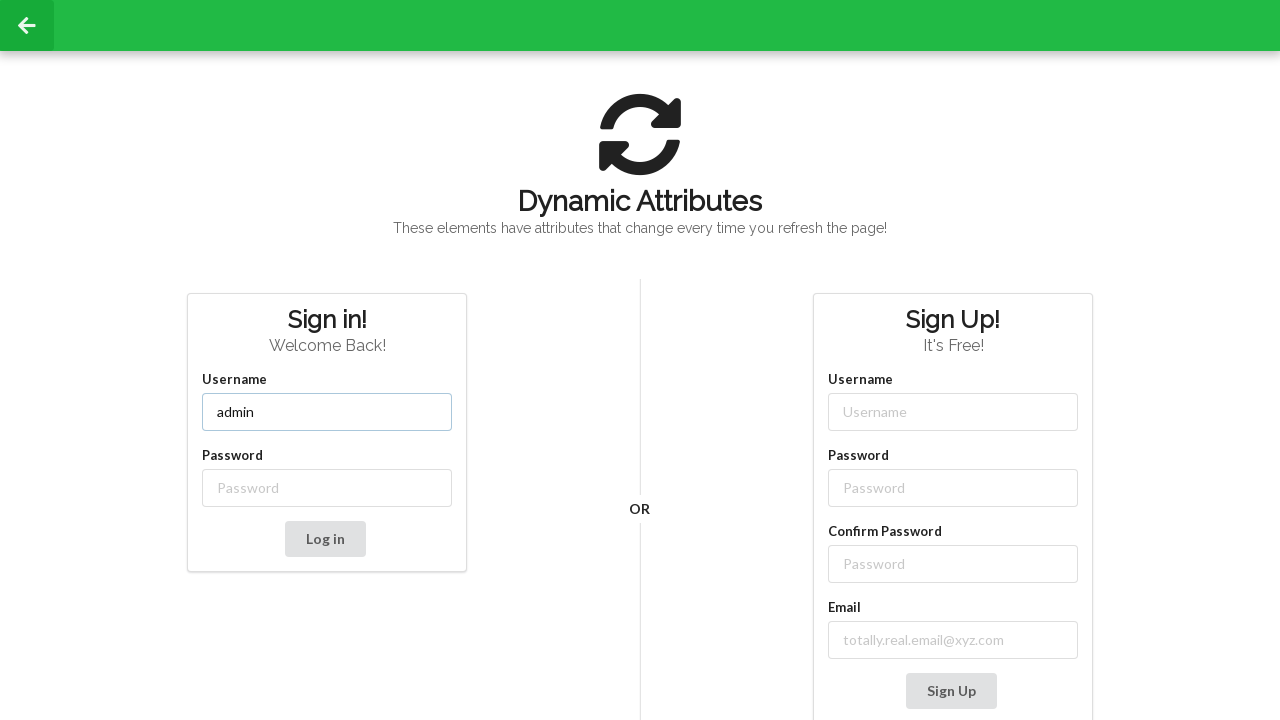

Filled password field with 'password' using XPath starts-with() selector on //input[starts-with(@class, 'password-')]
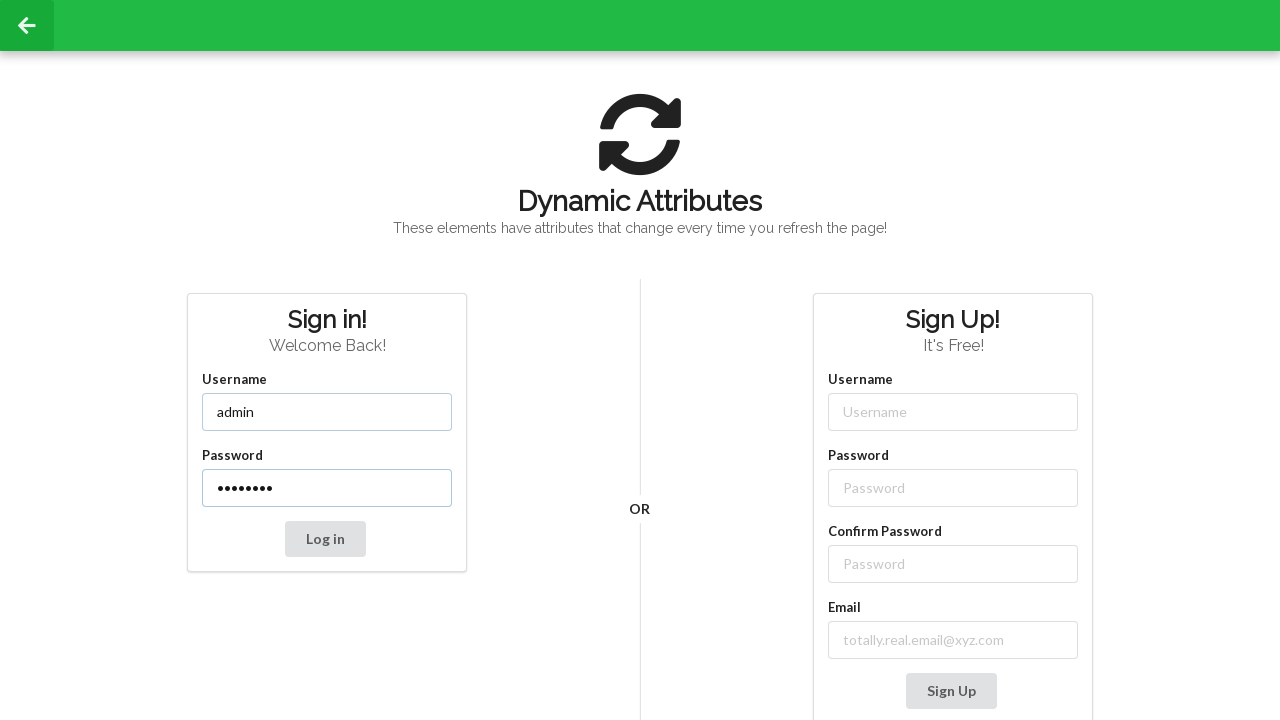

Clicked submit button to submit the form at (325, 539) on button[type='submit']
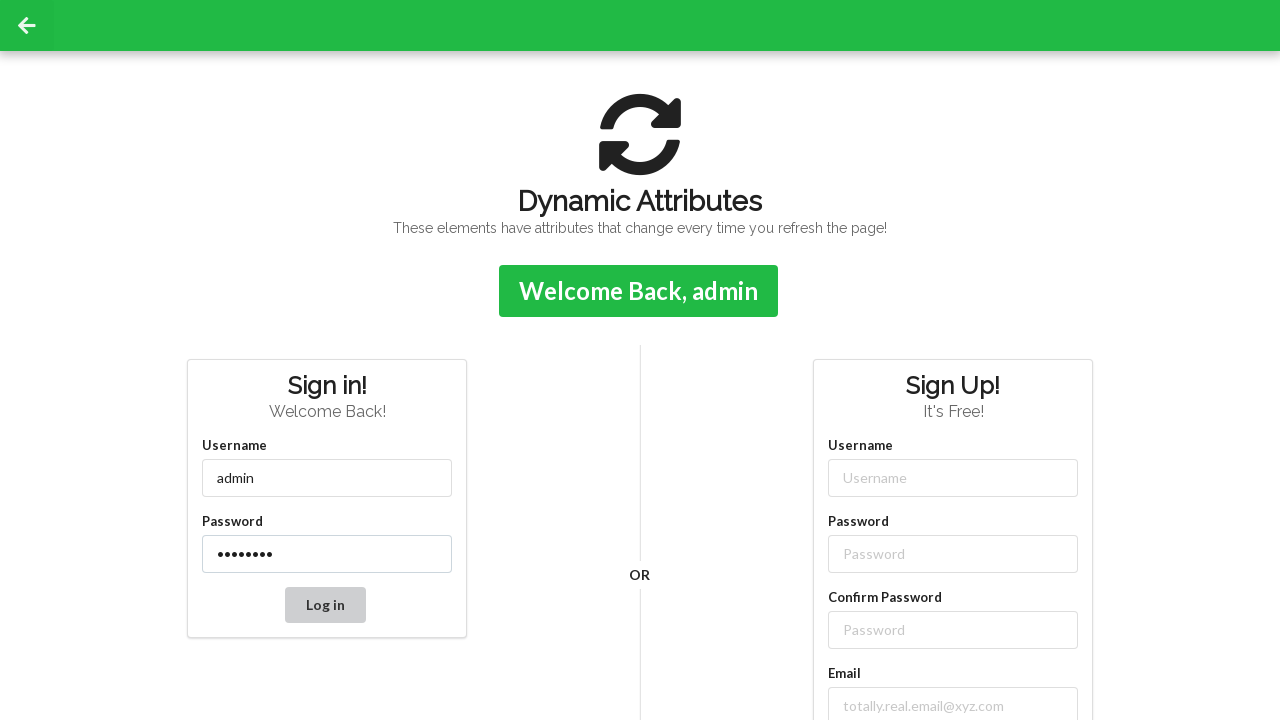

Confirmation message appeared successfully
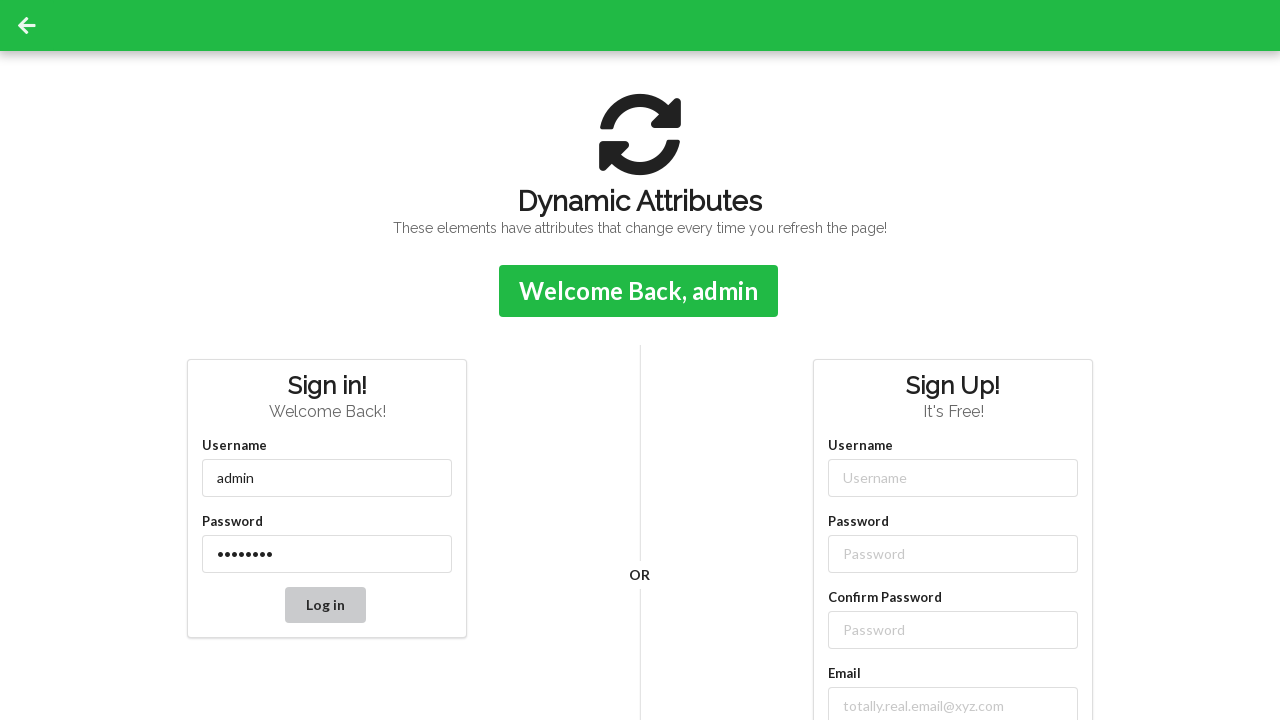

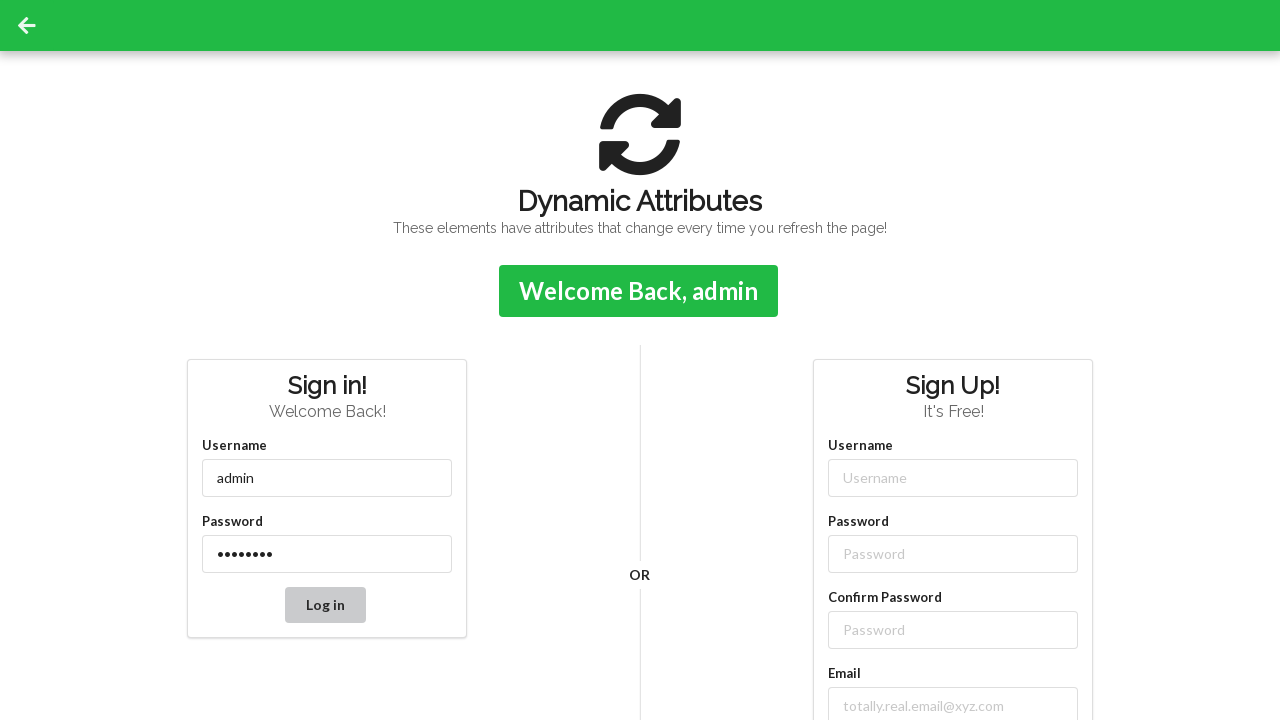